Tests form validation by filling all fields except zip-code, submitting the form, and verifying that the empty zip-code field shows an error (red) while all other filled fields show success (green).

Starting URL: https://bonigarcia.dev/selenium-webdriver-java/data-types.html

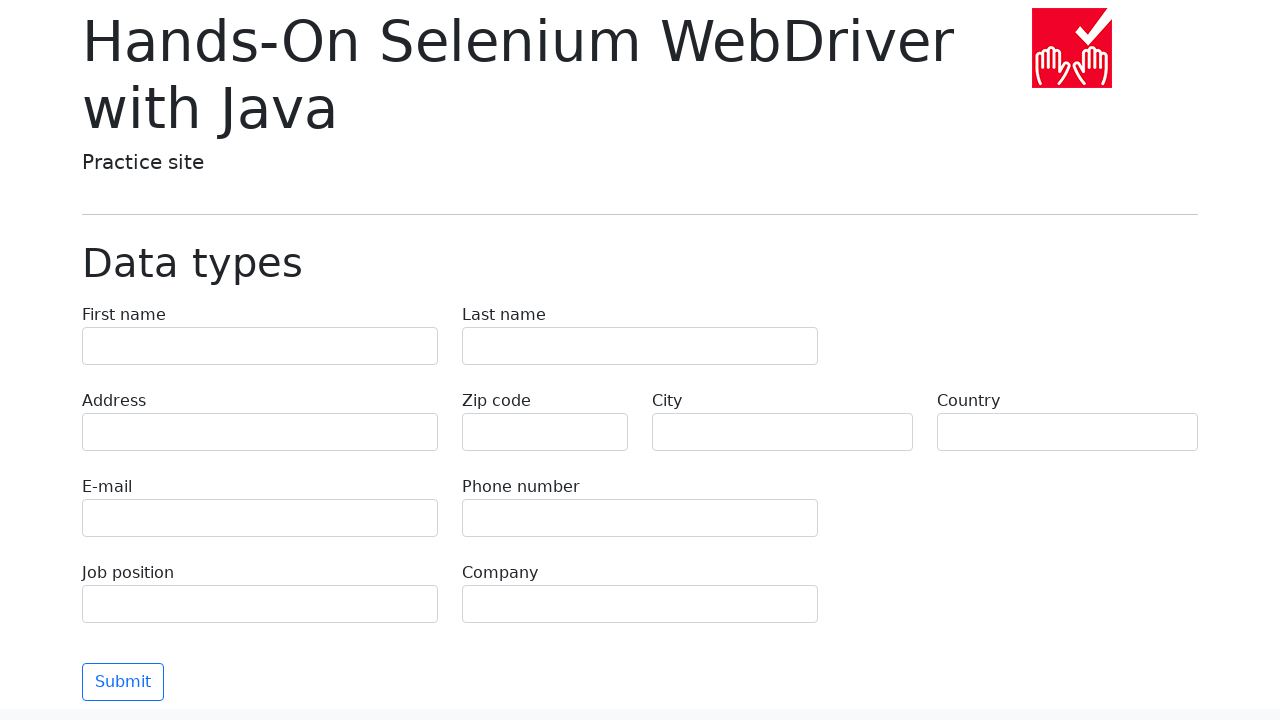

Navigated to form validation test page
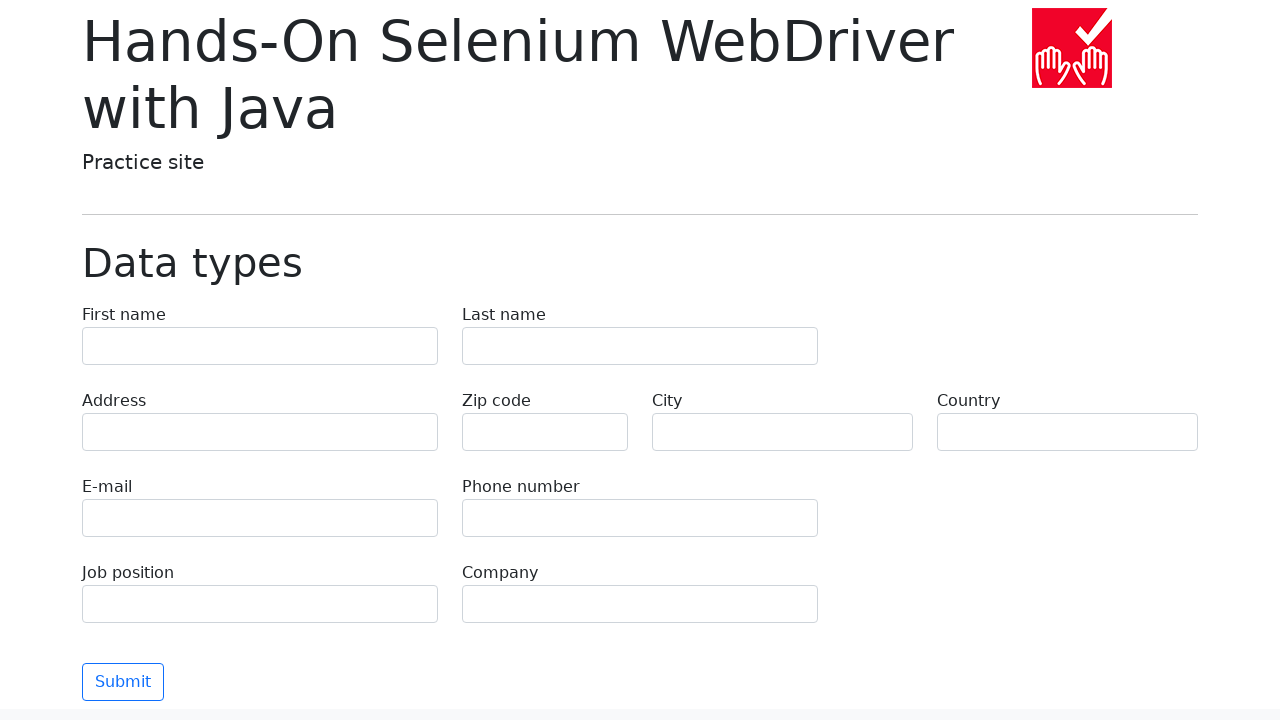

Filled first name field with 'Иван' on input[name="first-name"]
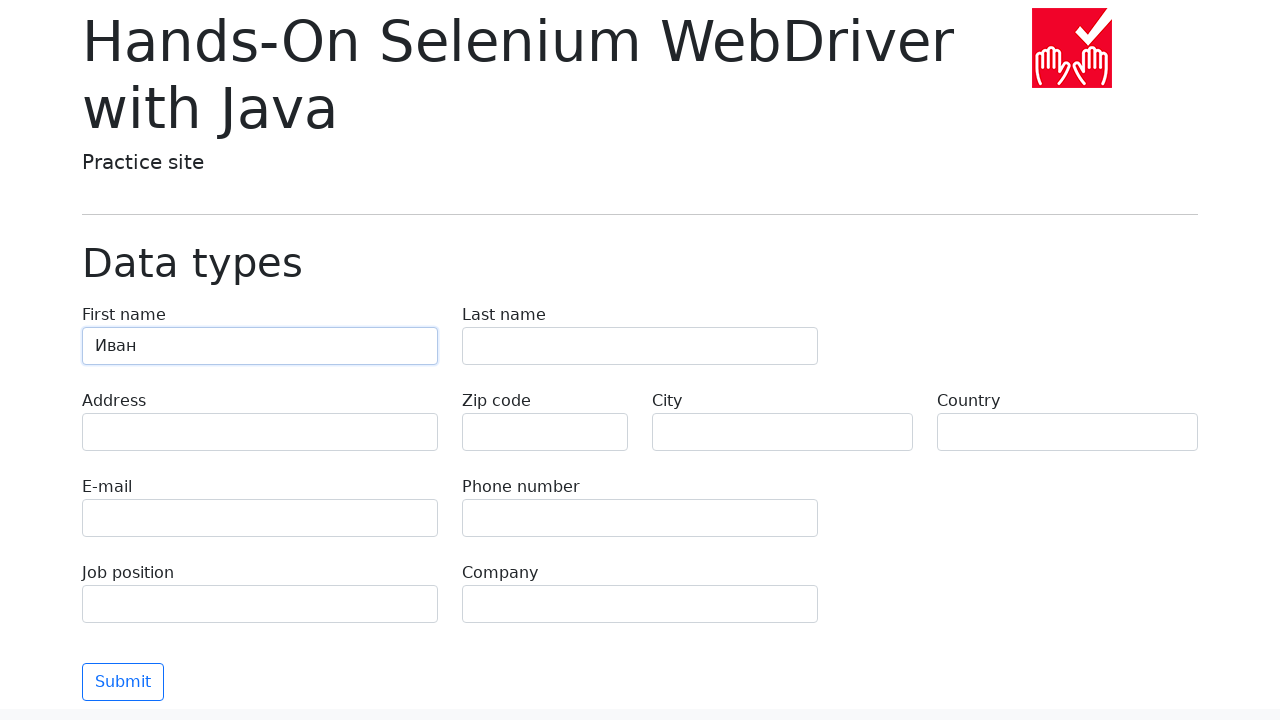

Filled last name field with 'Петров' on input[name="last-name"]
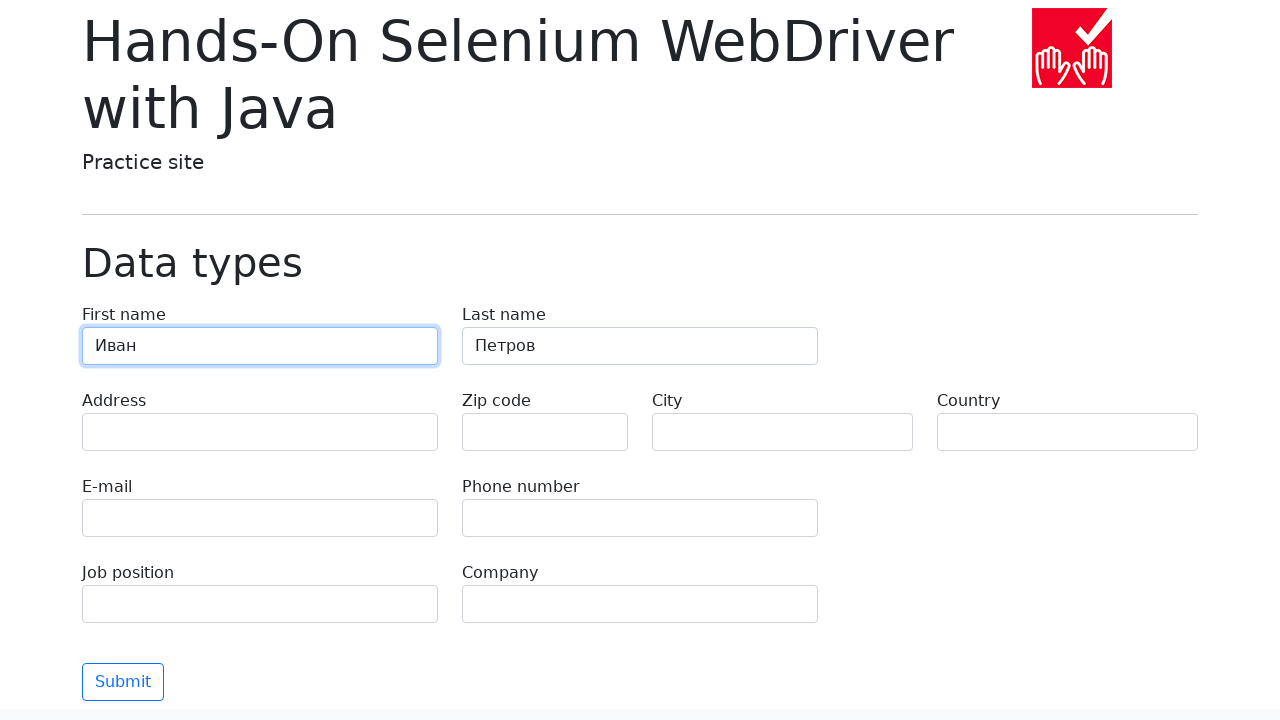

Filled address field with 'Ленина, 55-3' on input[name="address"]
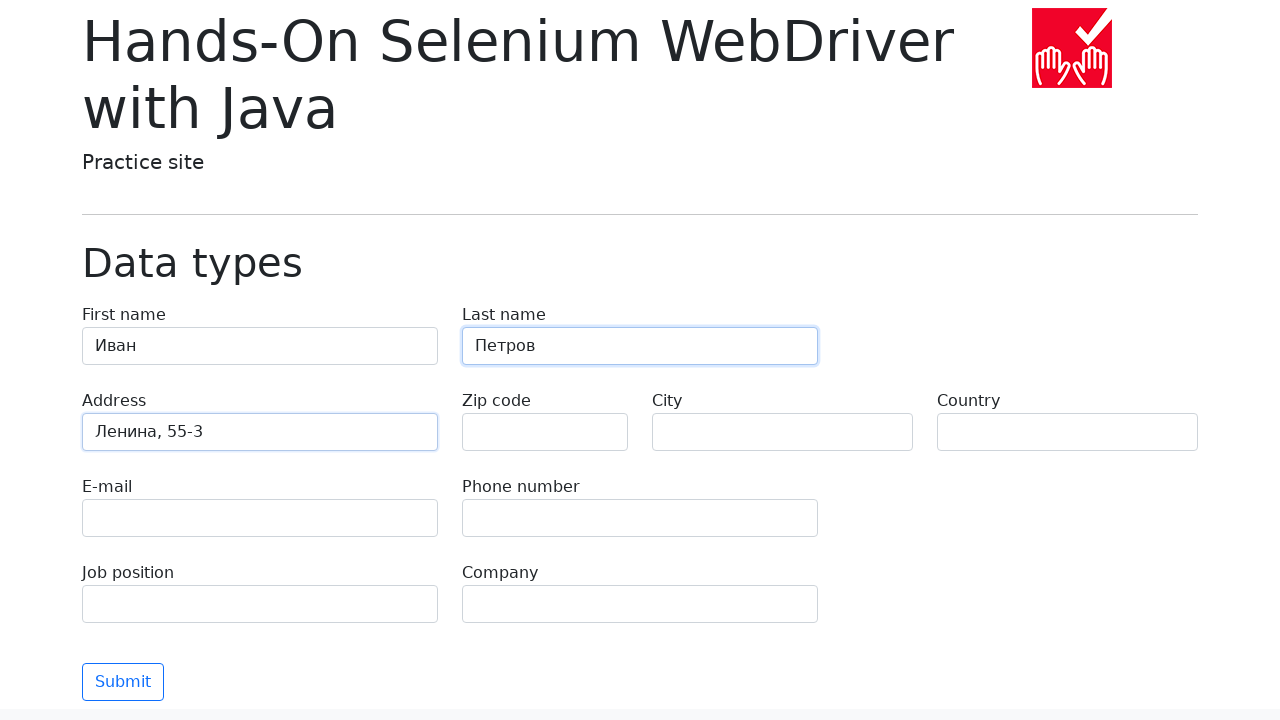

Filled email field with 'test@skypro.com' on input[name="e-mail"]
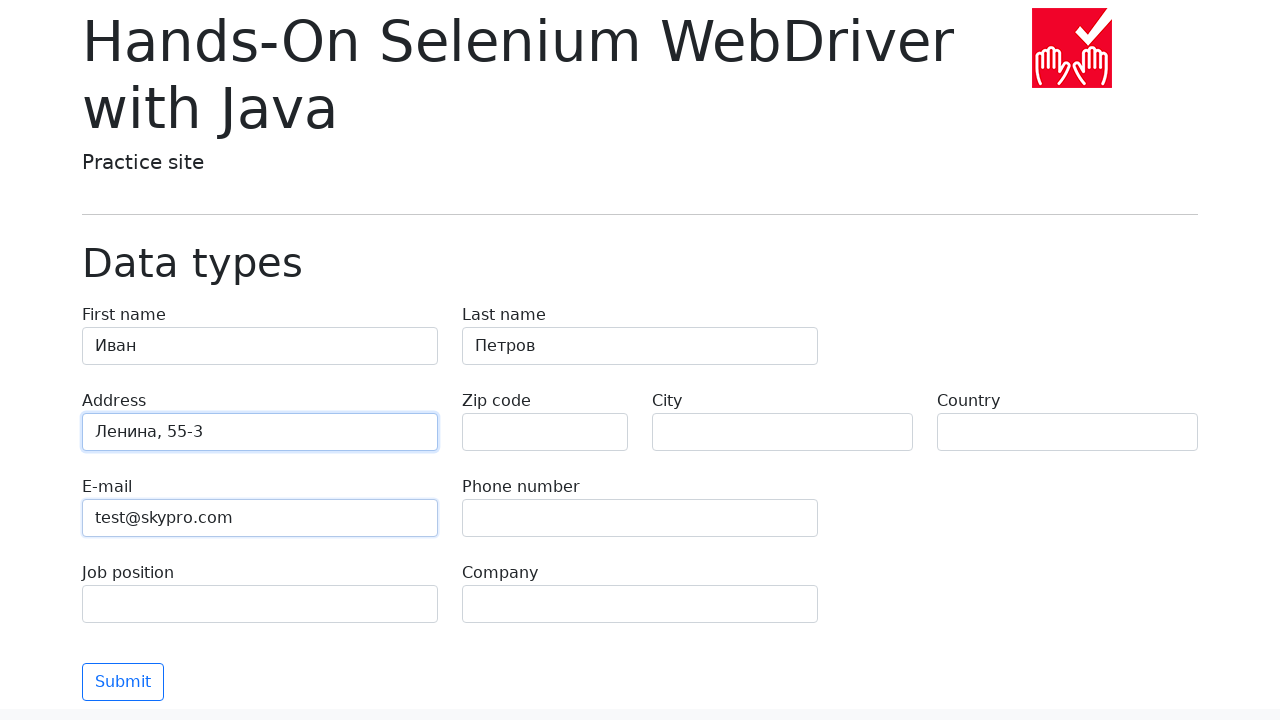

Filled phone field with '+7985899998787' on input[name="phone"]
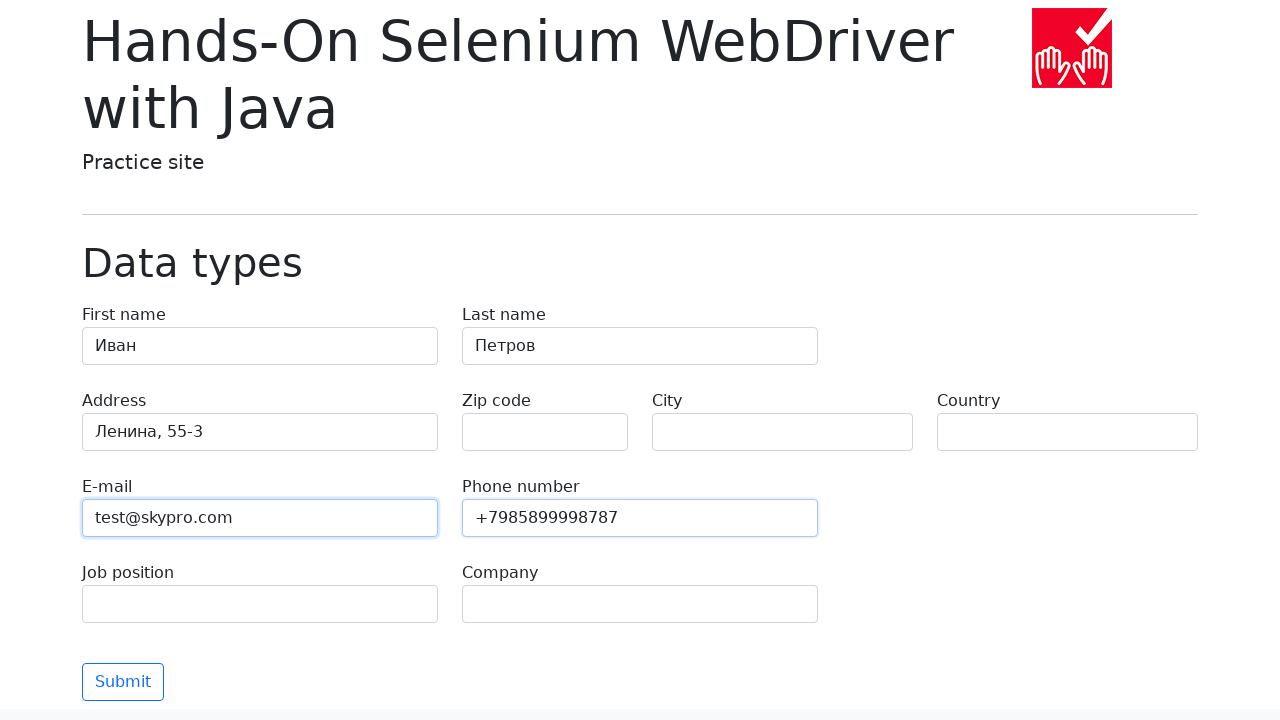

Left zip-code field empty to trigger validation error on input[name="zip-code"]
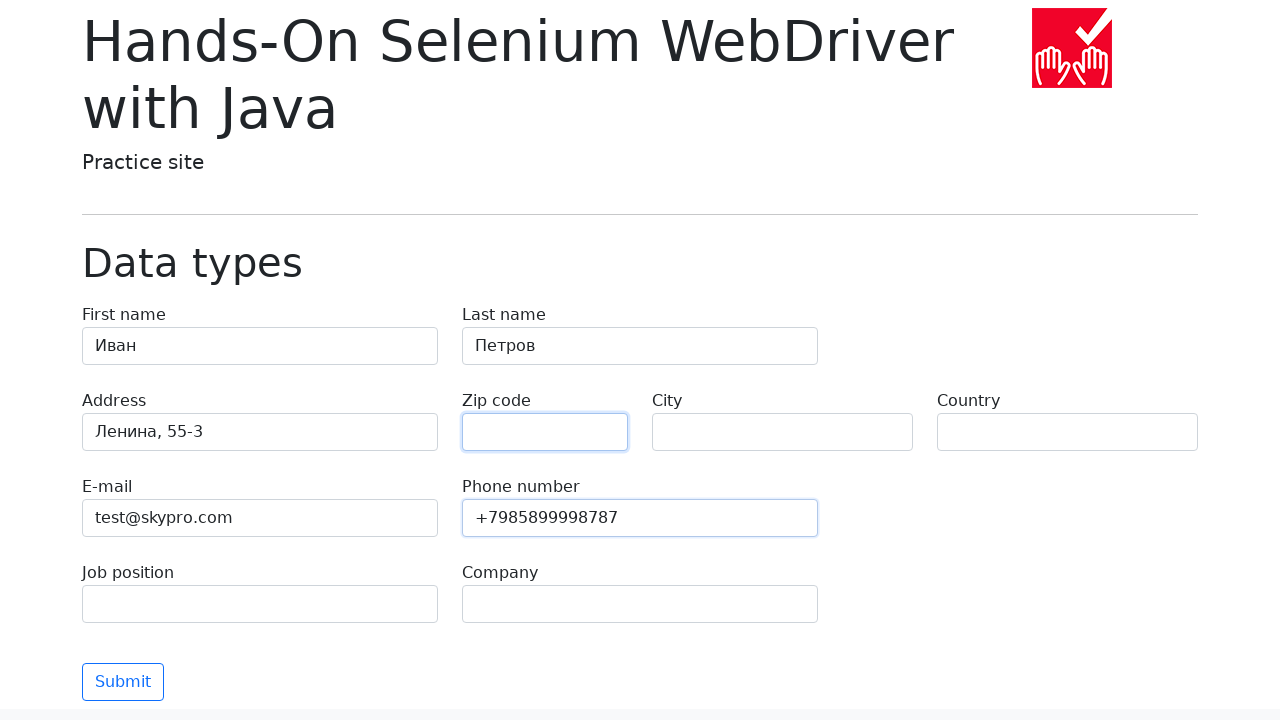

Filled city field with 'Москва' on input[name="city"]
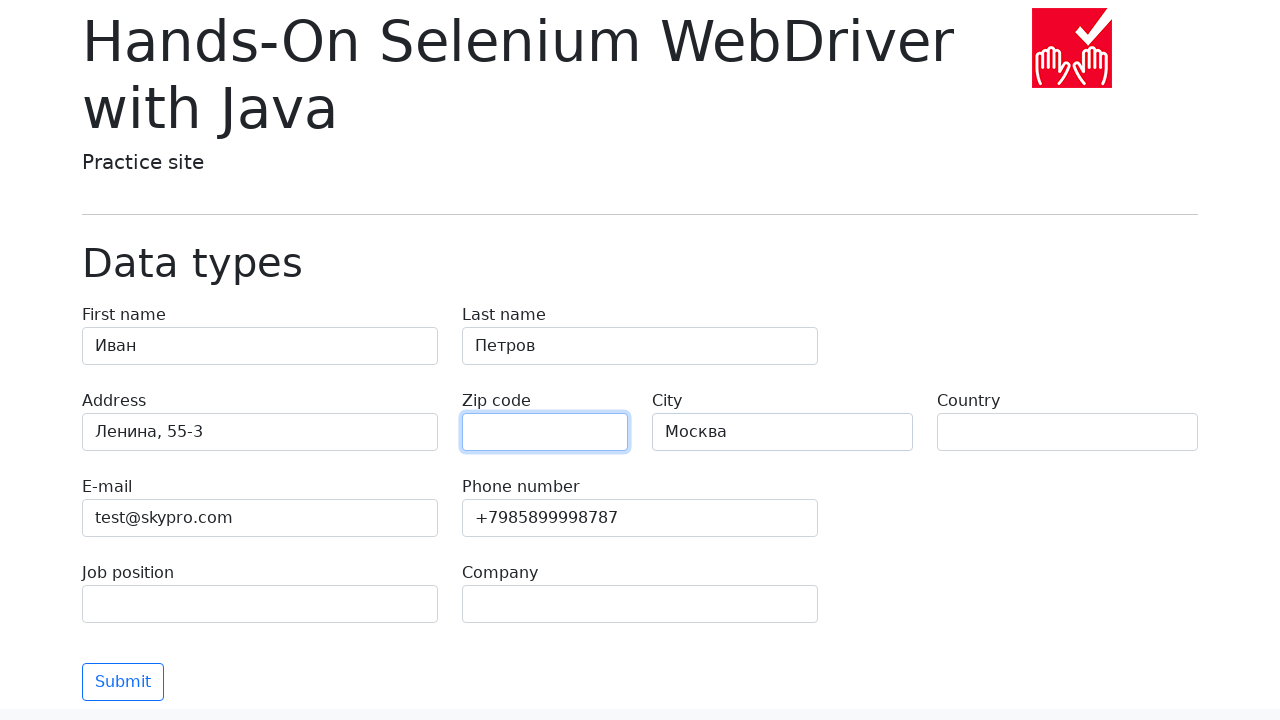

Filled country field with 'Россия' on input[name="country"]
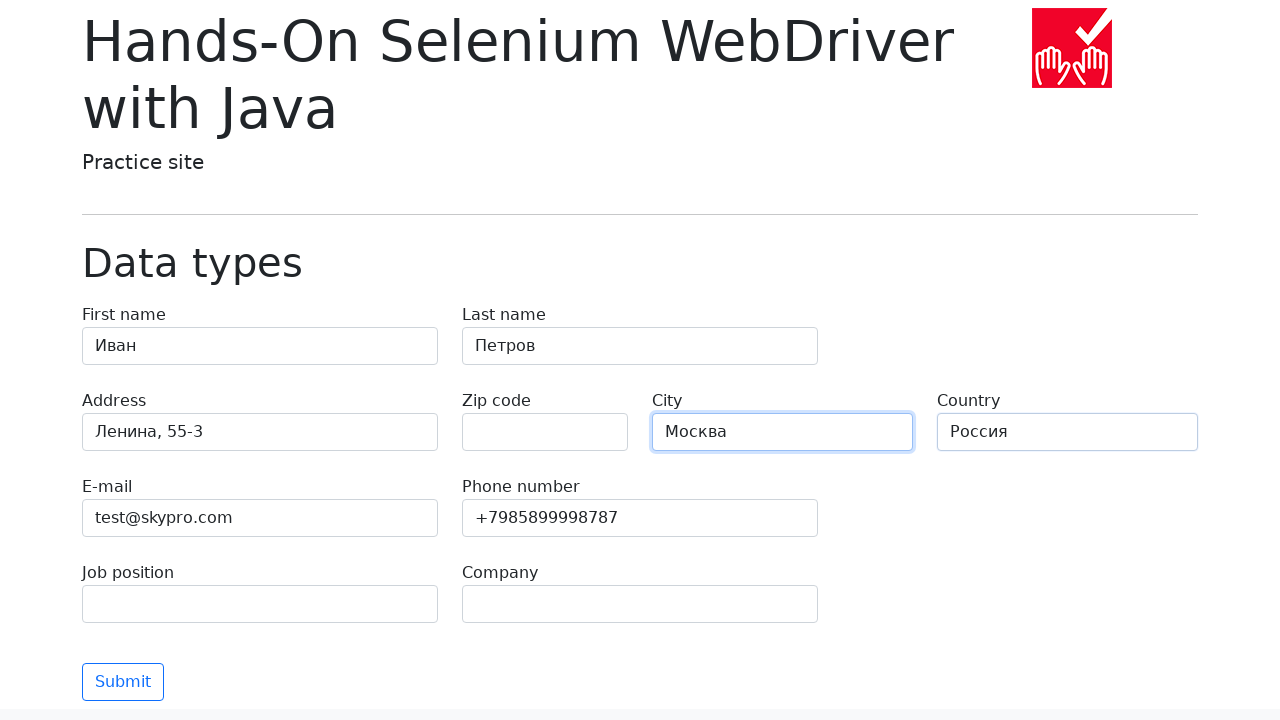

Filled job position field with 'QA' on input[name="job-position"]
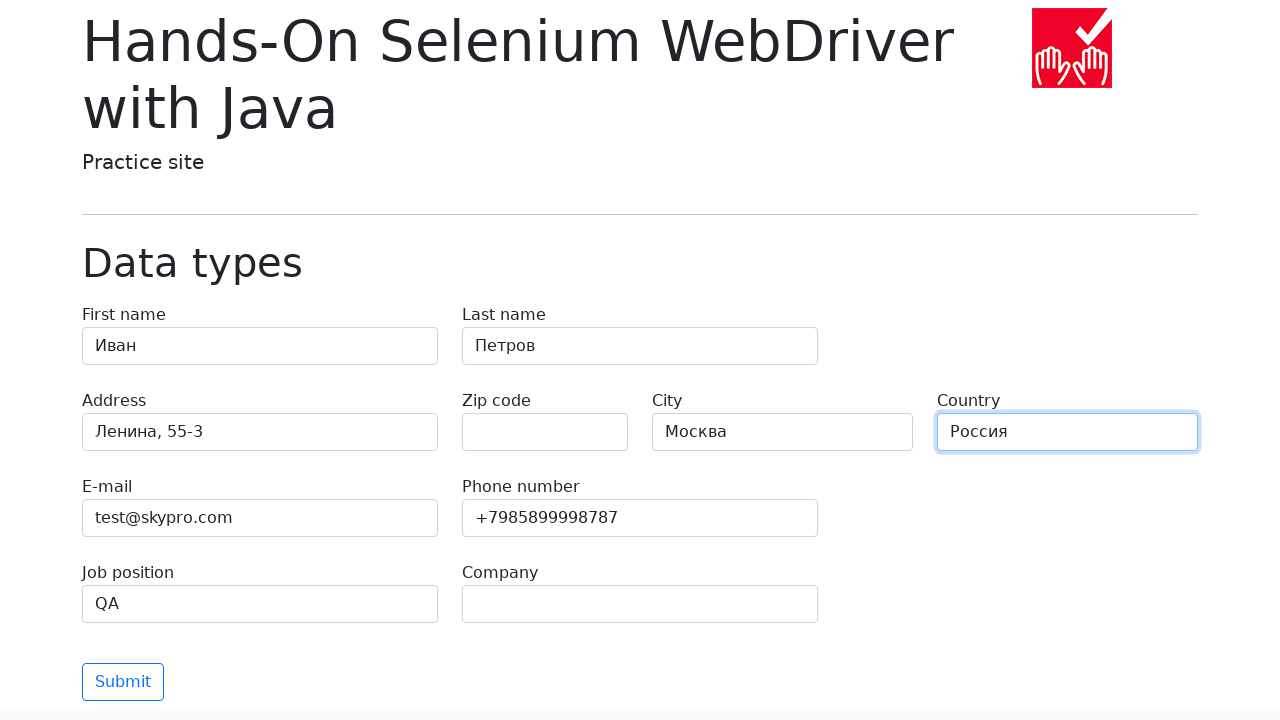

Filled company field with 'SkyPro' on input[name="company"]
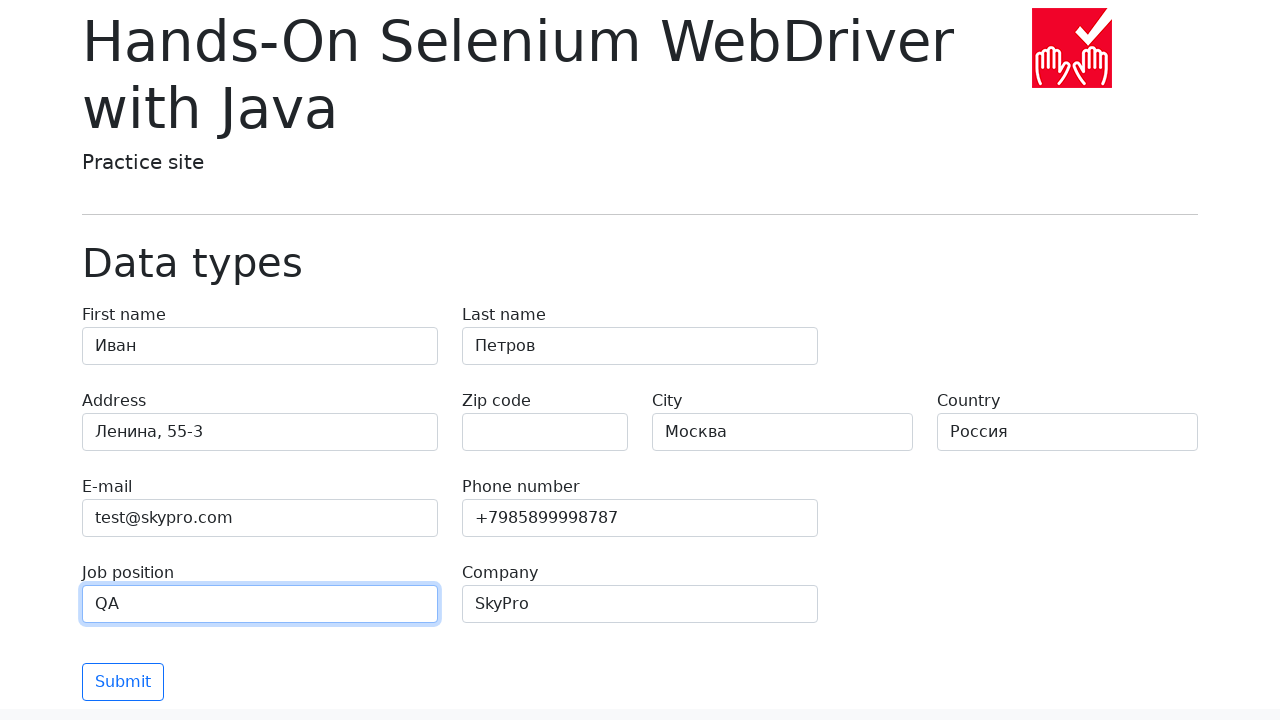

Clicked submit button to validate form at (123, 682) on button[type="submit"]
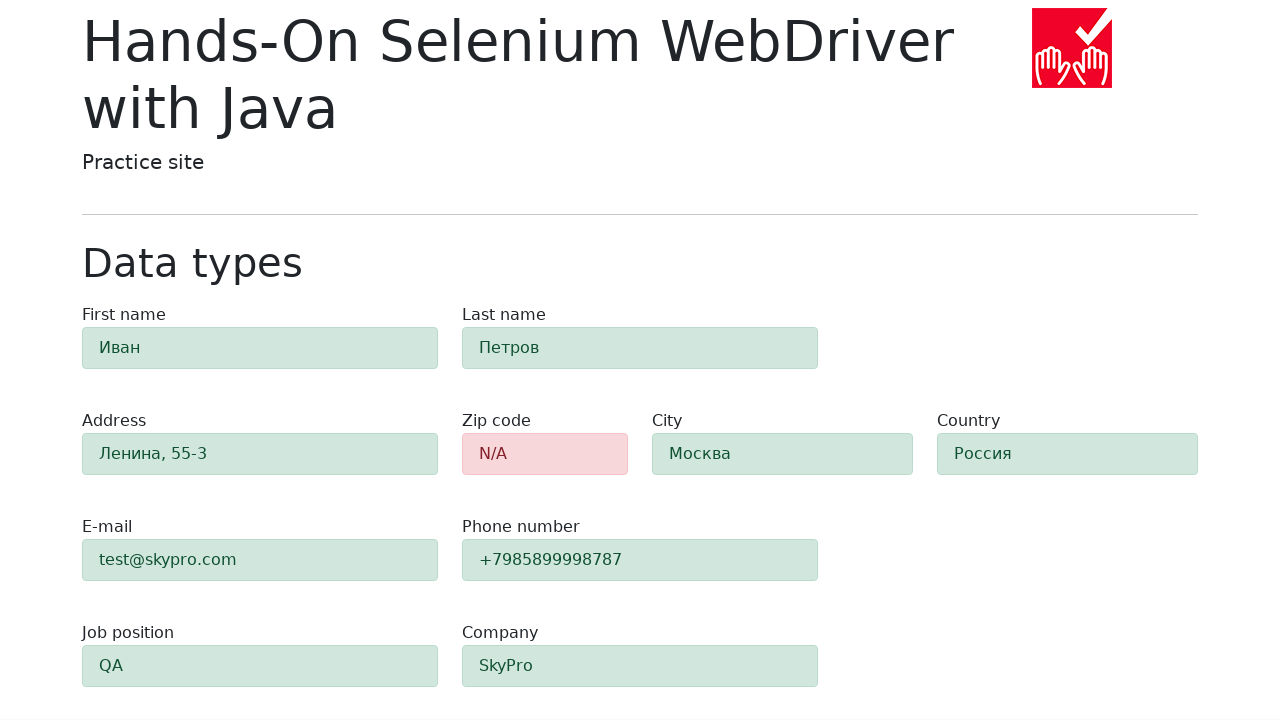

Verified zip-code field displays error (red) validation state
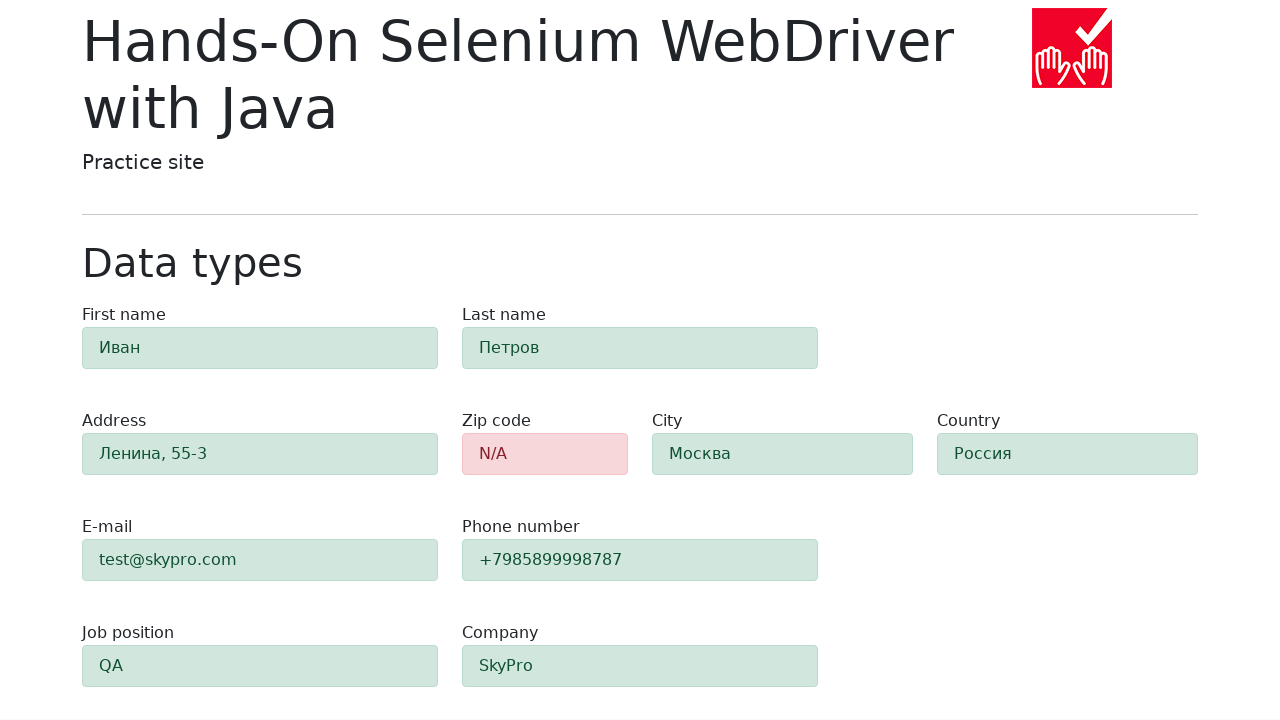

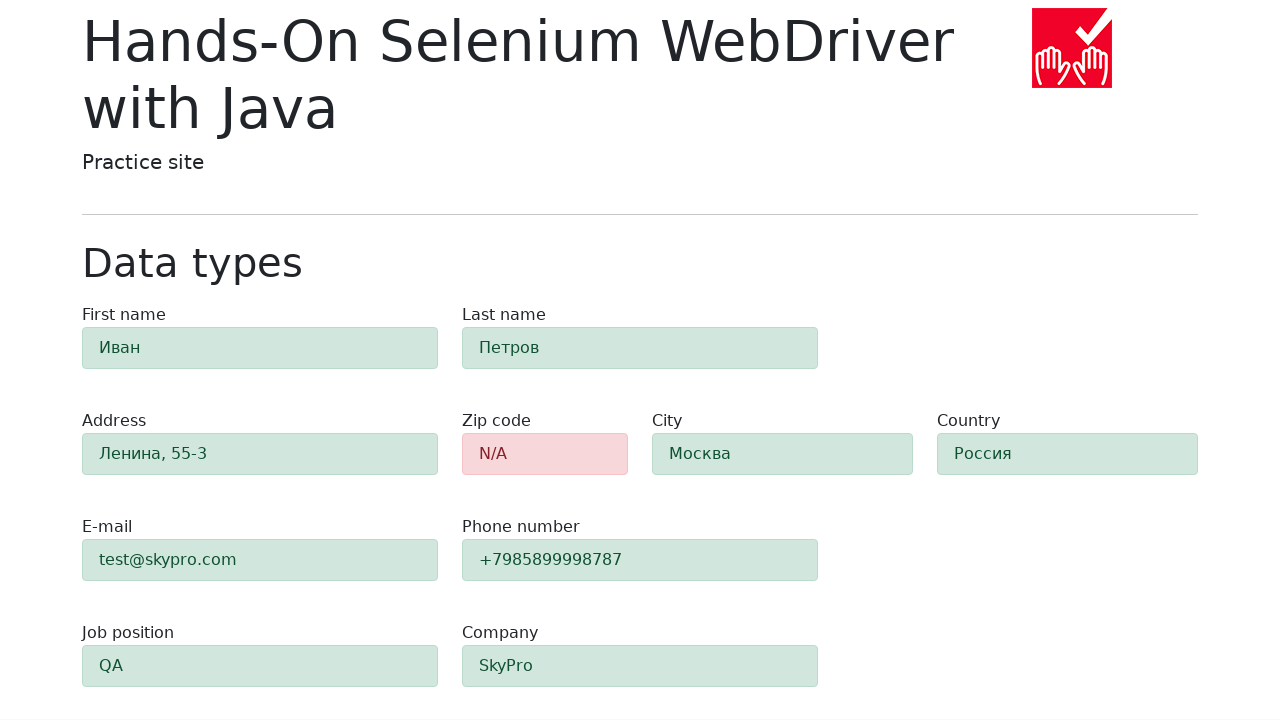